Navigates to Apple Belgium's iPhone 11 shop page and locates the main heading element

Starting URL: https://www.apple.com/be-fr/shop/buy-iphone/iphone-11

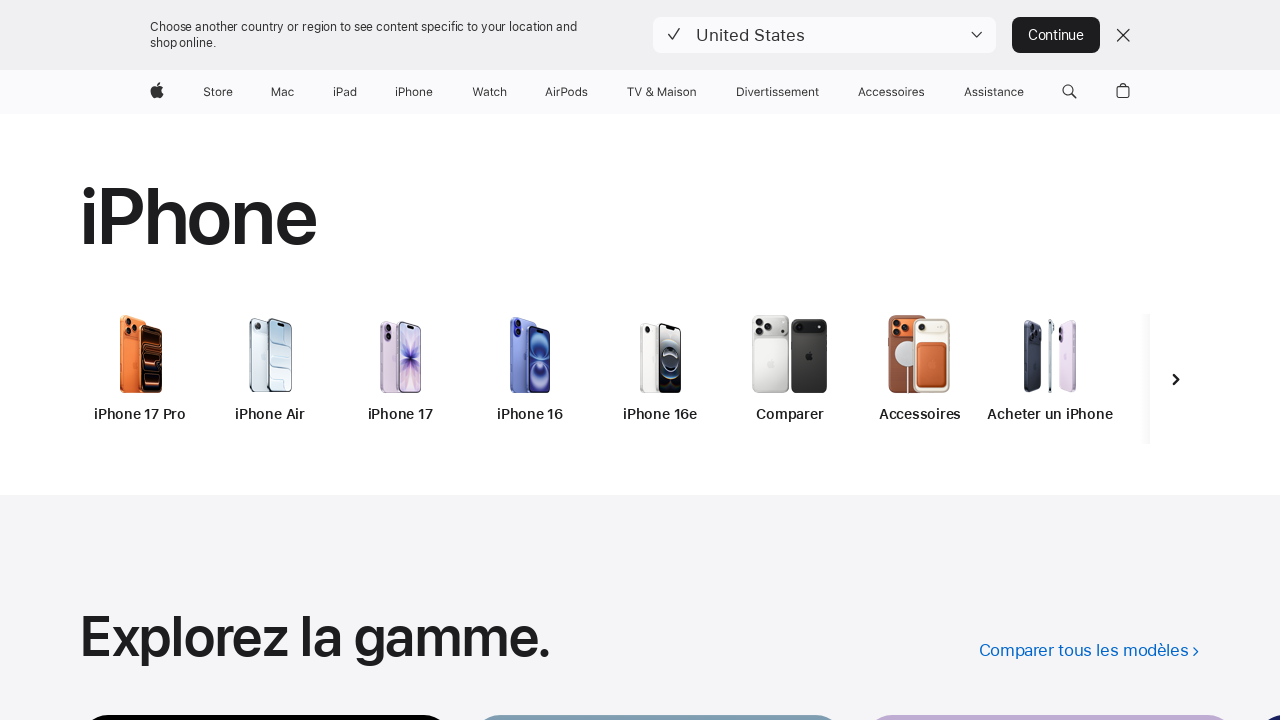

Navigated to Apple Belgium iPhone 11 shop page
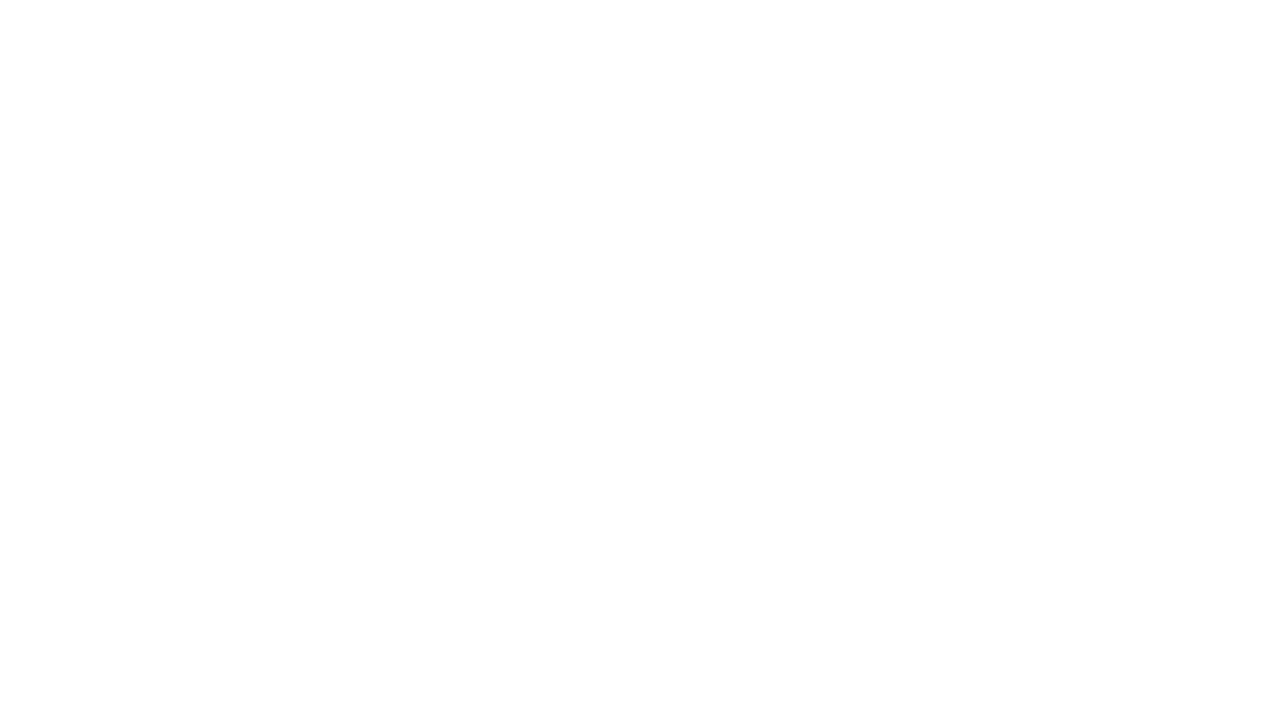

Main heading element loaded on iPhone 11 page
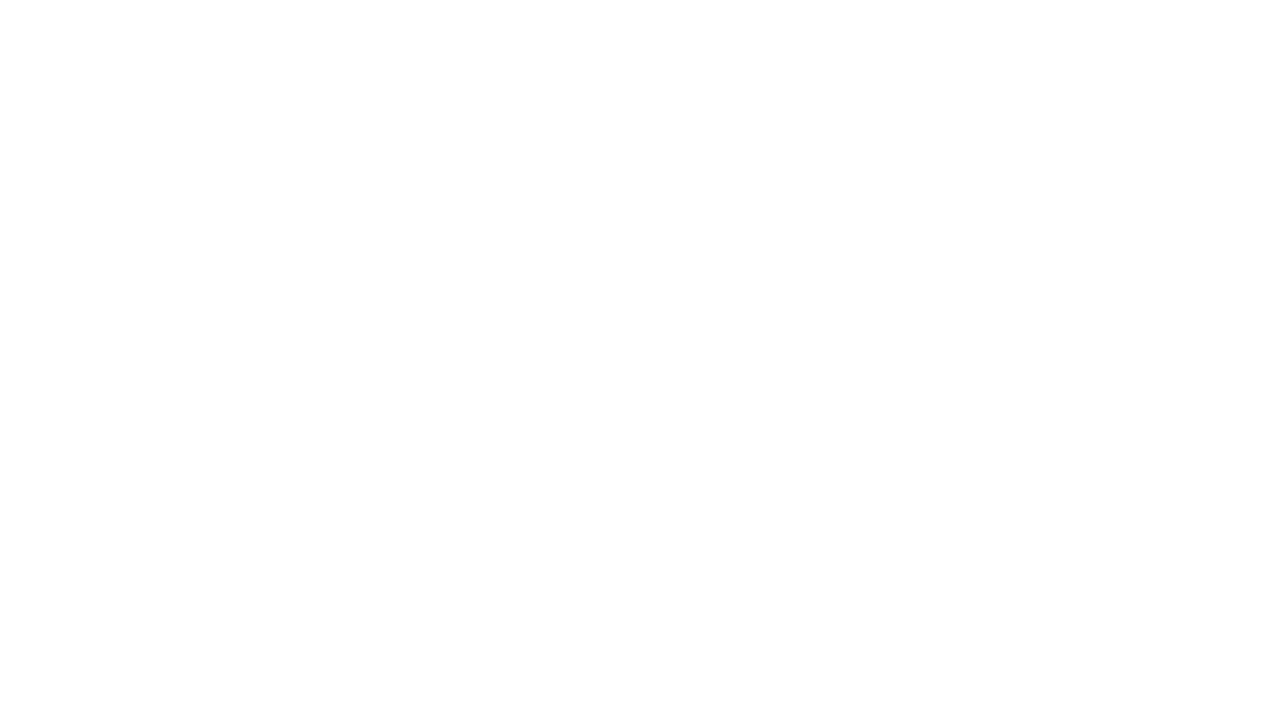

Located main heading element
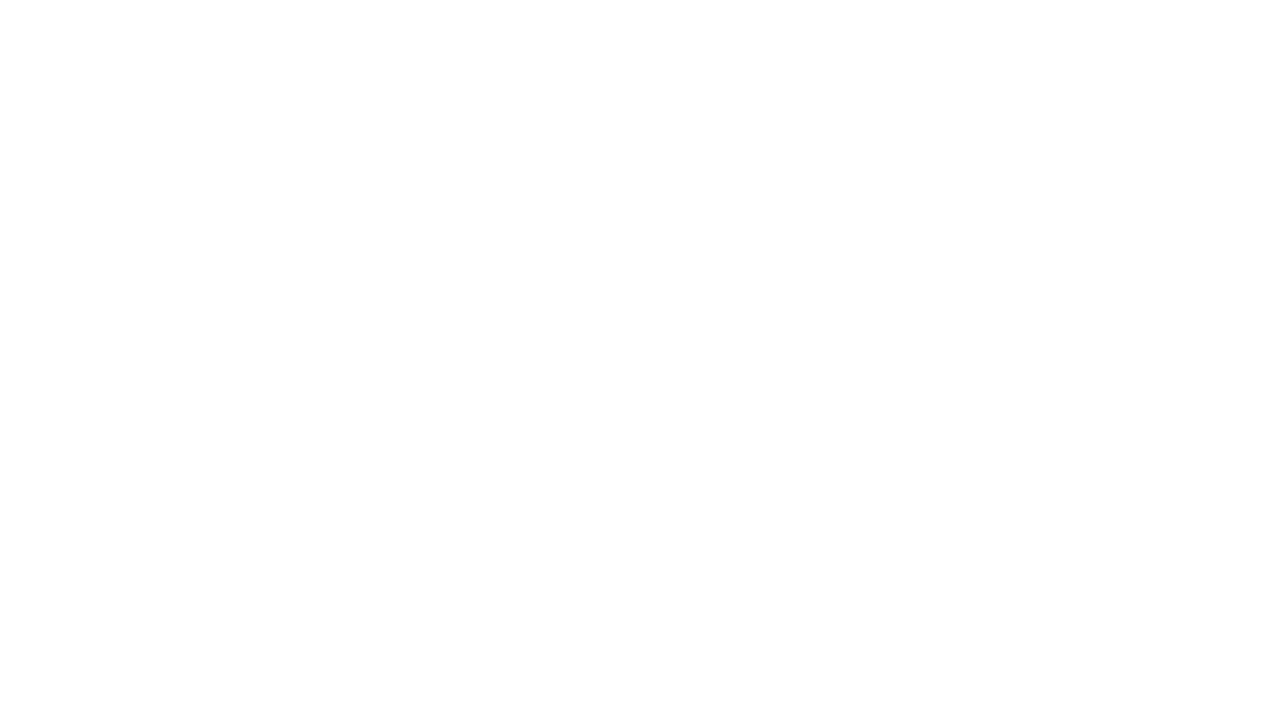

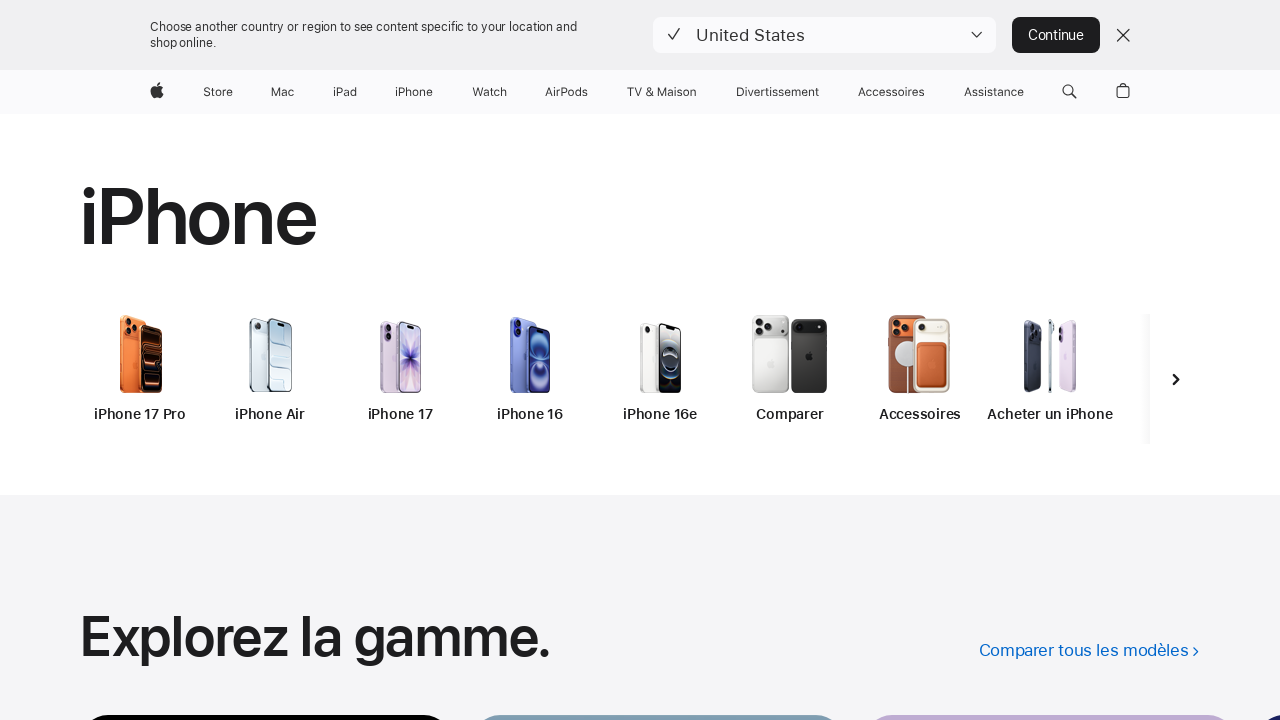